Tests basic HTML form controls by selecting radio buttons, checkboxes, clicking a register button, and navigating via a link

Starting URL: https://www.hyrtutorials.com/p/basic-controls.html

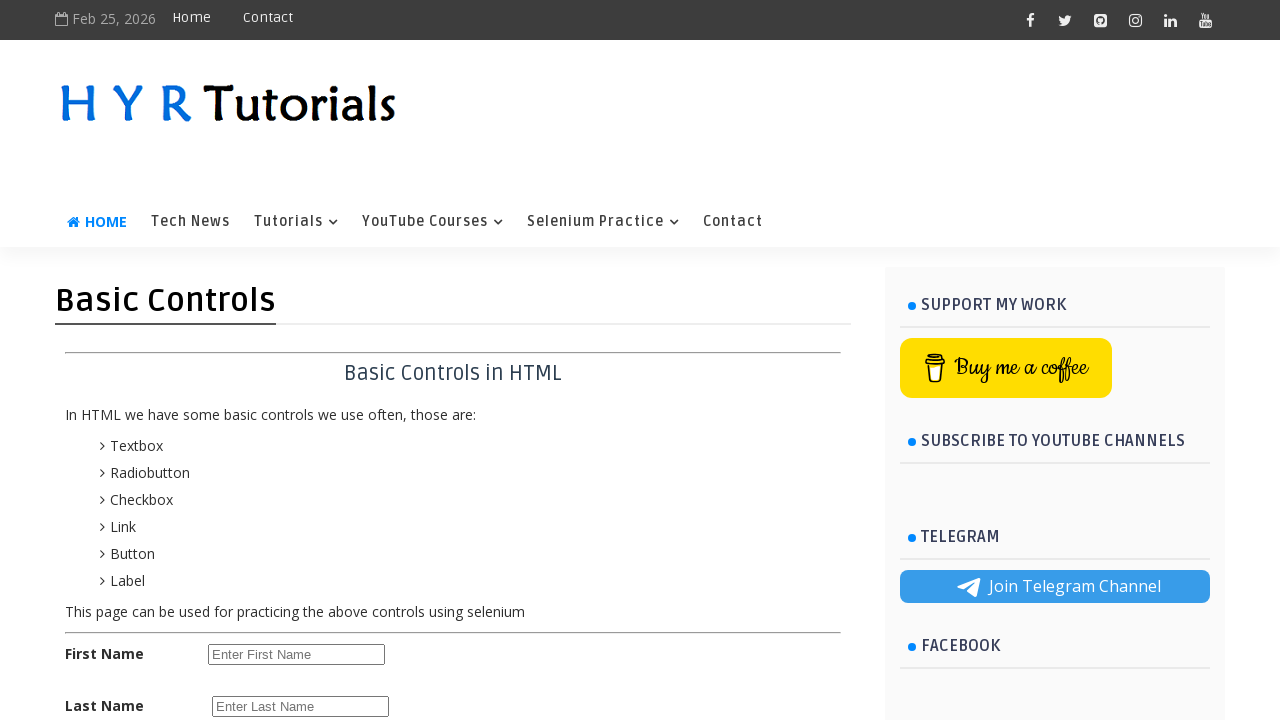

Selected female radio button at (286, 426) on #femalerb
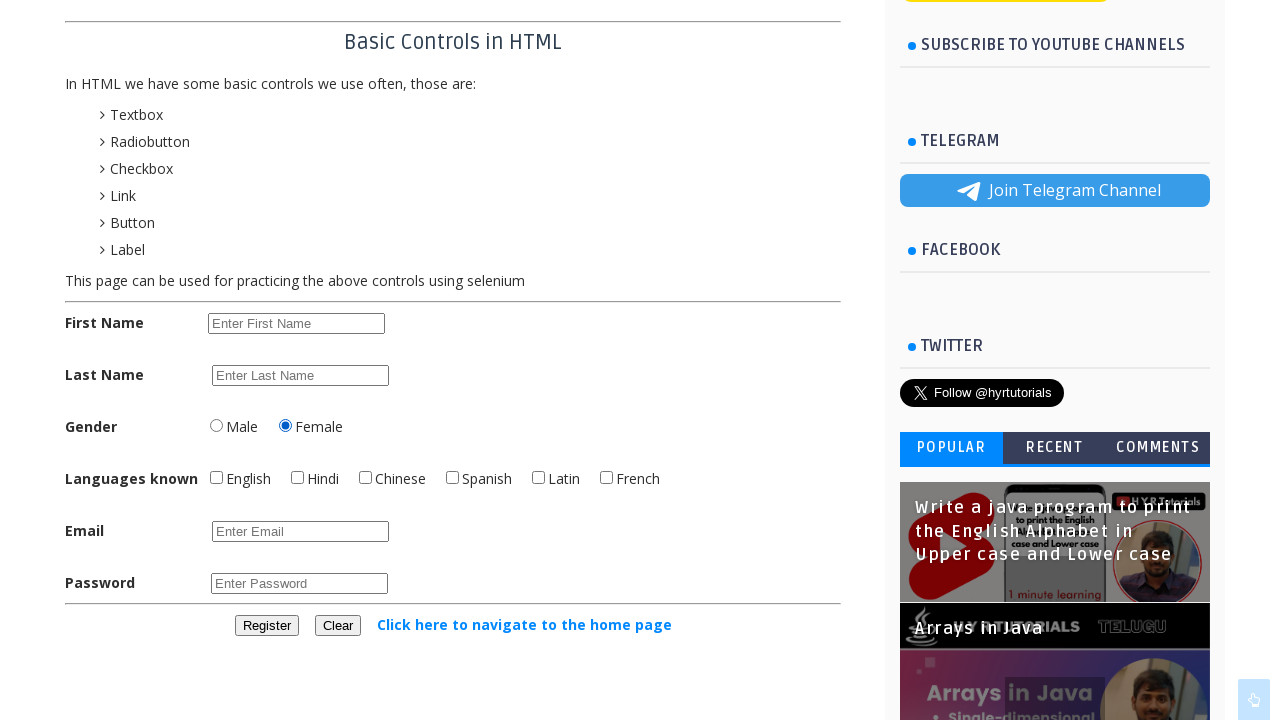

Checked English checkbox at (216, 478) on #englishchbx
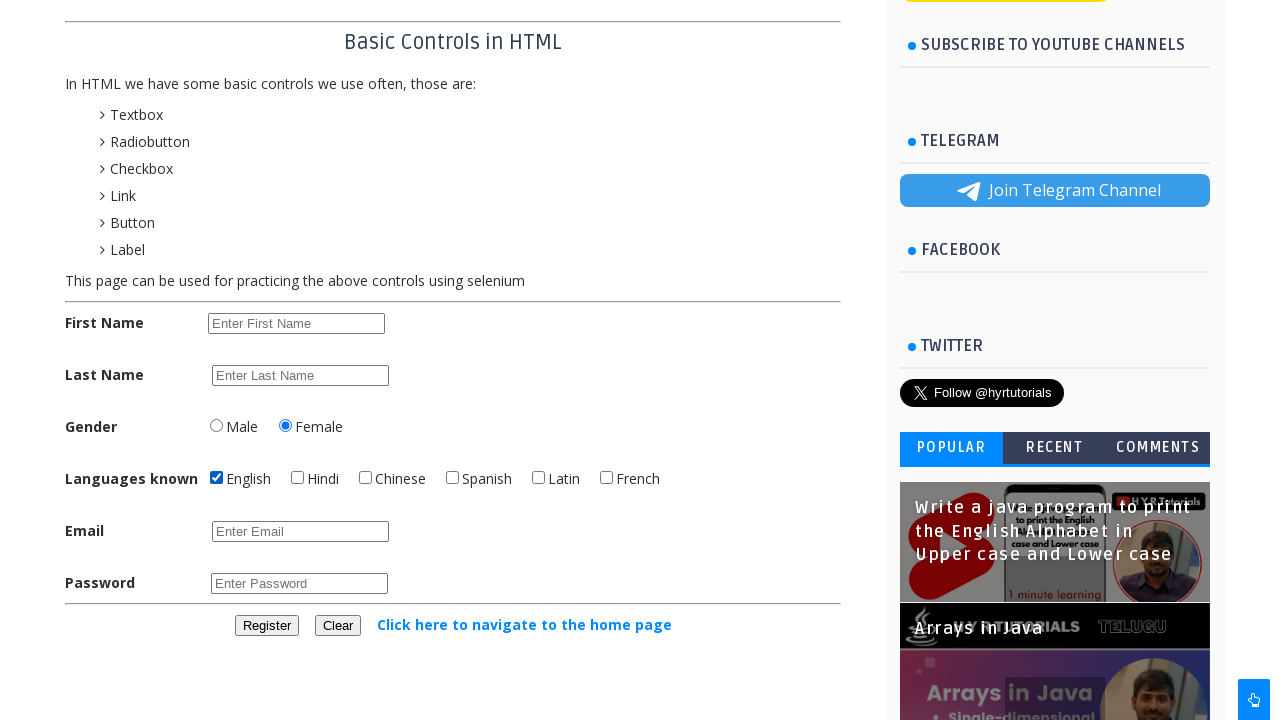

Checked Hindi checkbox at (298, 478) on #hindichbx
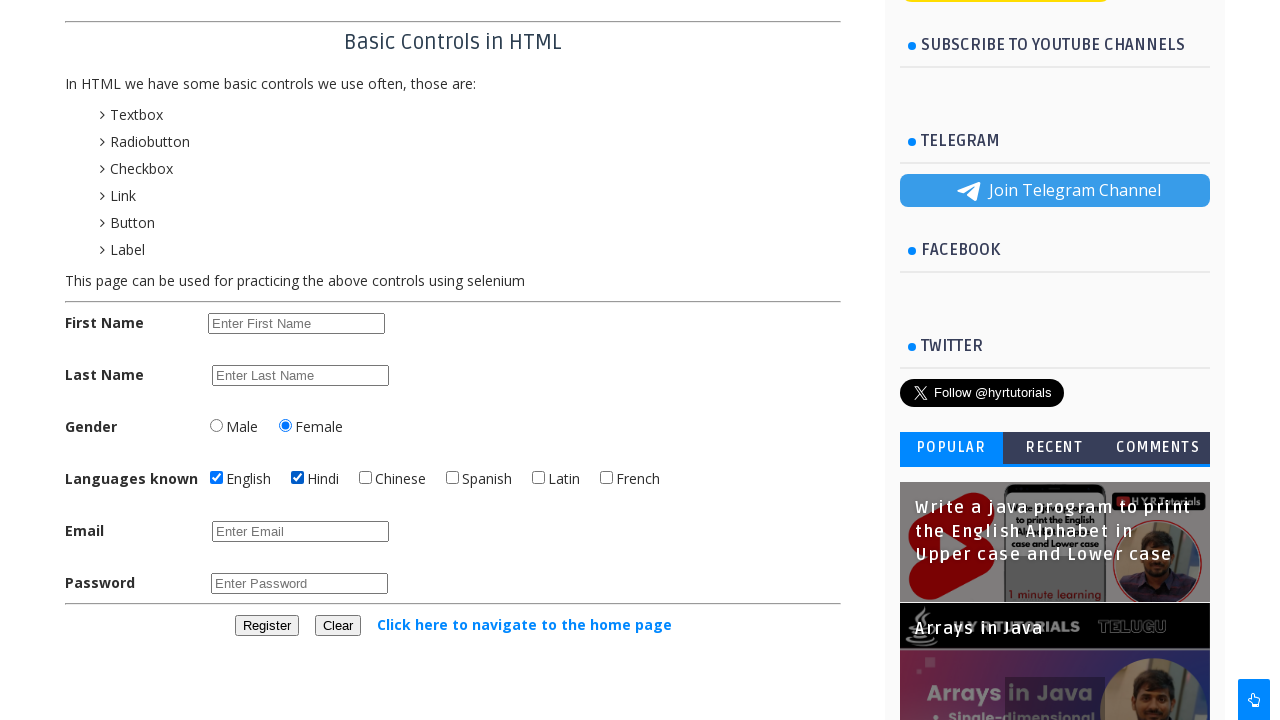

Verified Hindi checkbox is checked
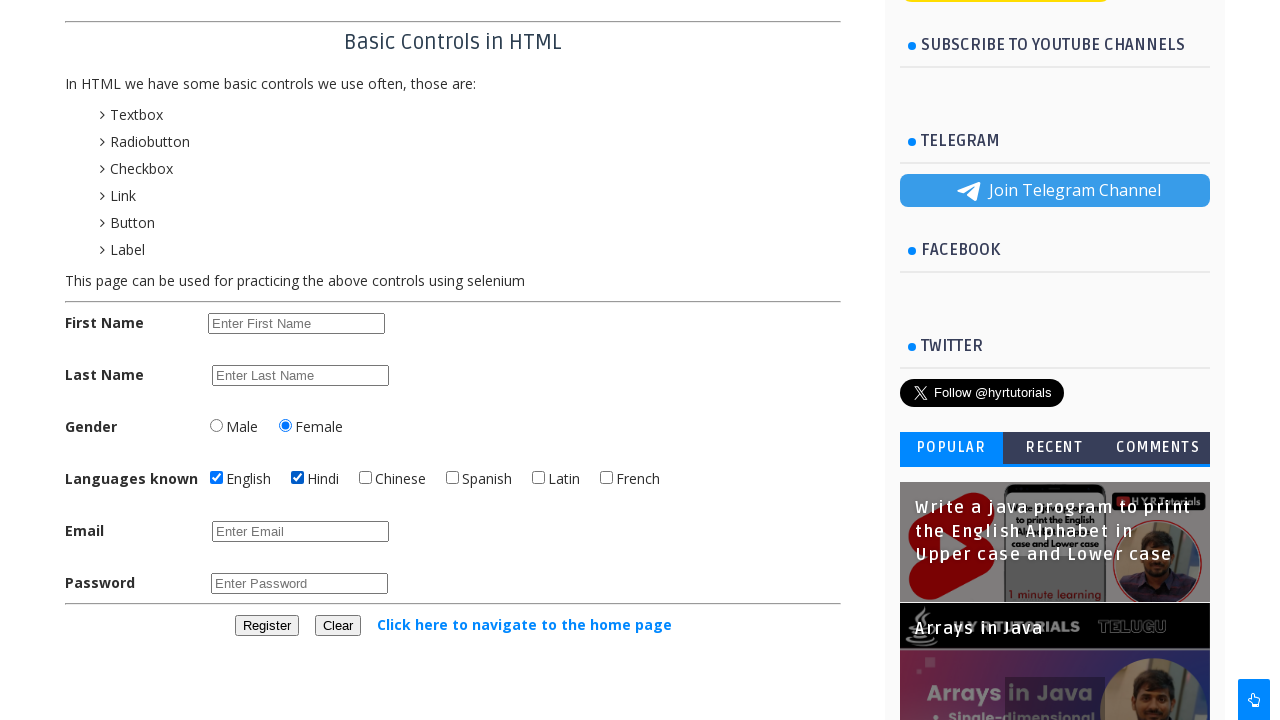

Unchecked Hindi checkbox at (298, 478) on #hindichbx
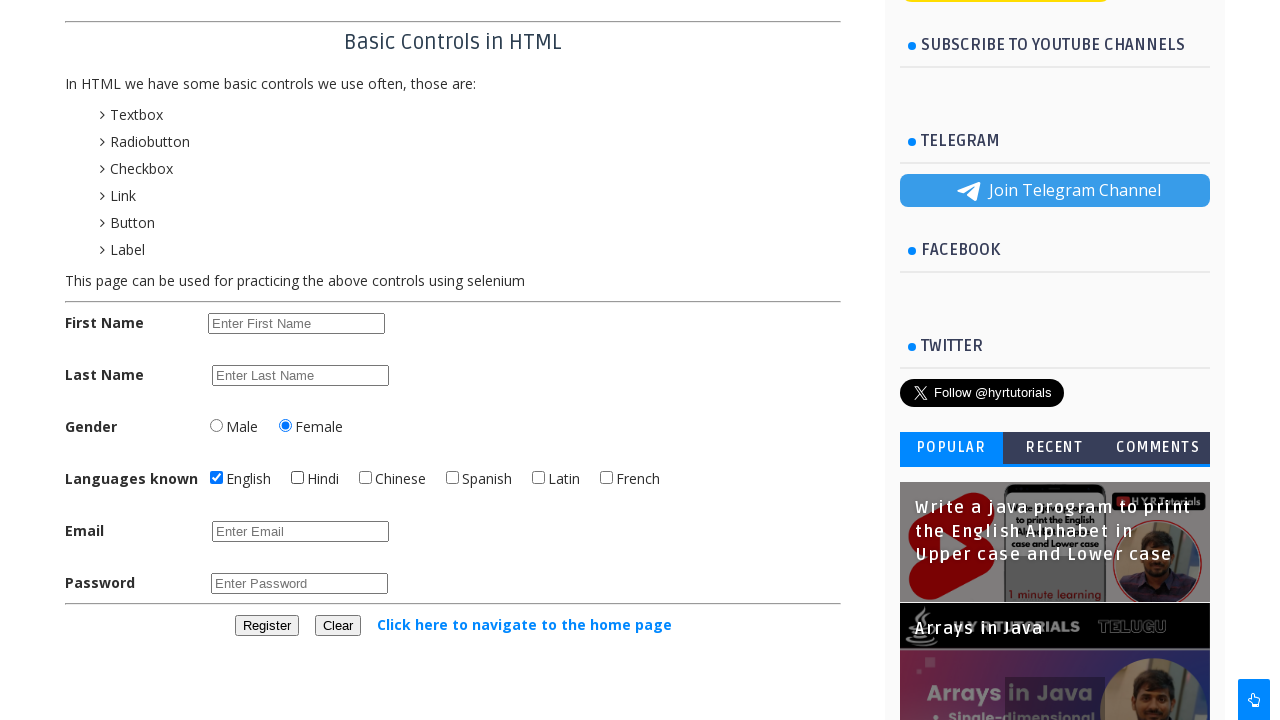

Clicked register button at (266, 626) on #registerbtn
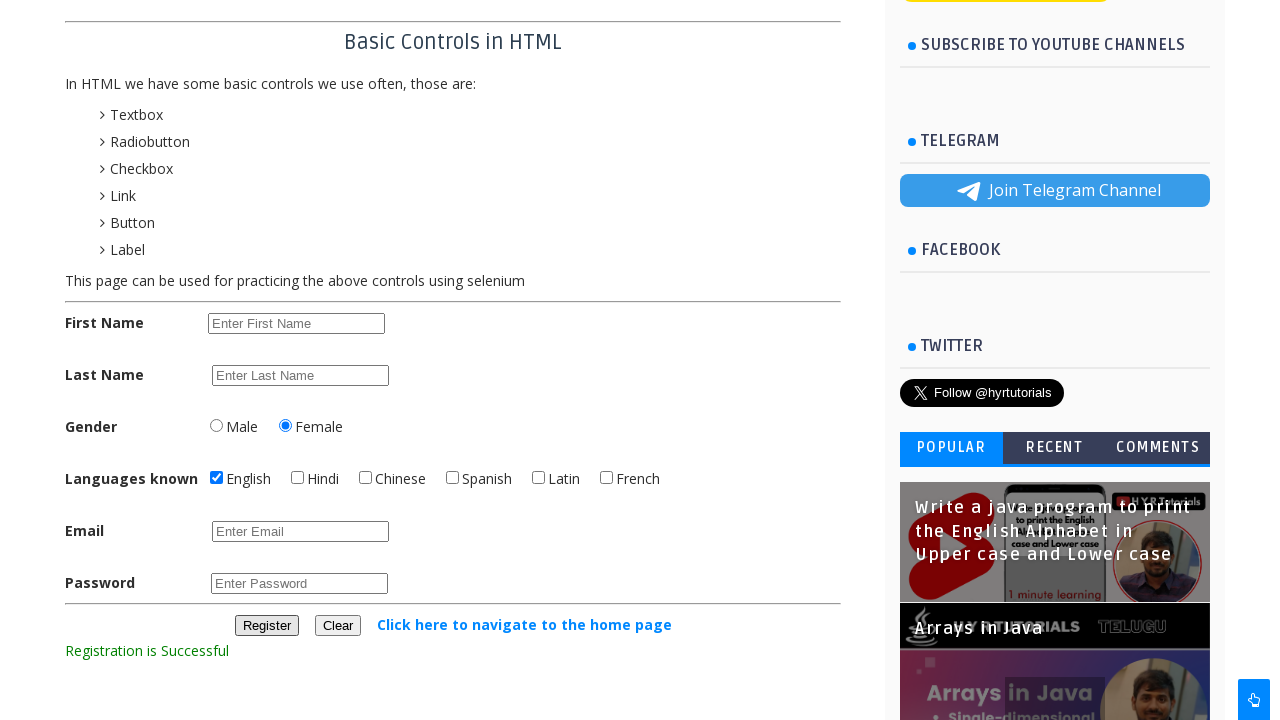

Registration message appeared
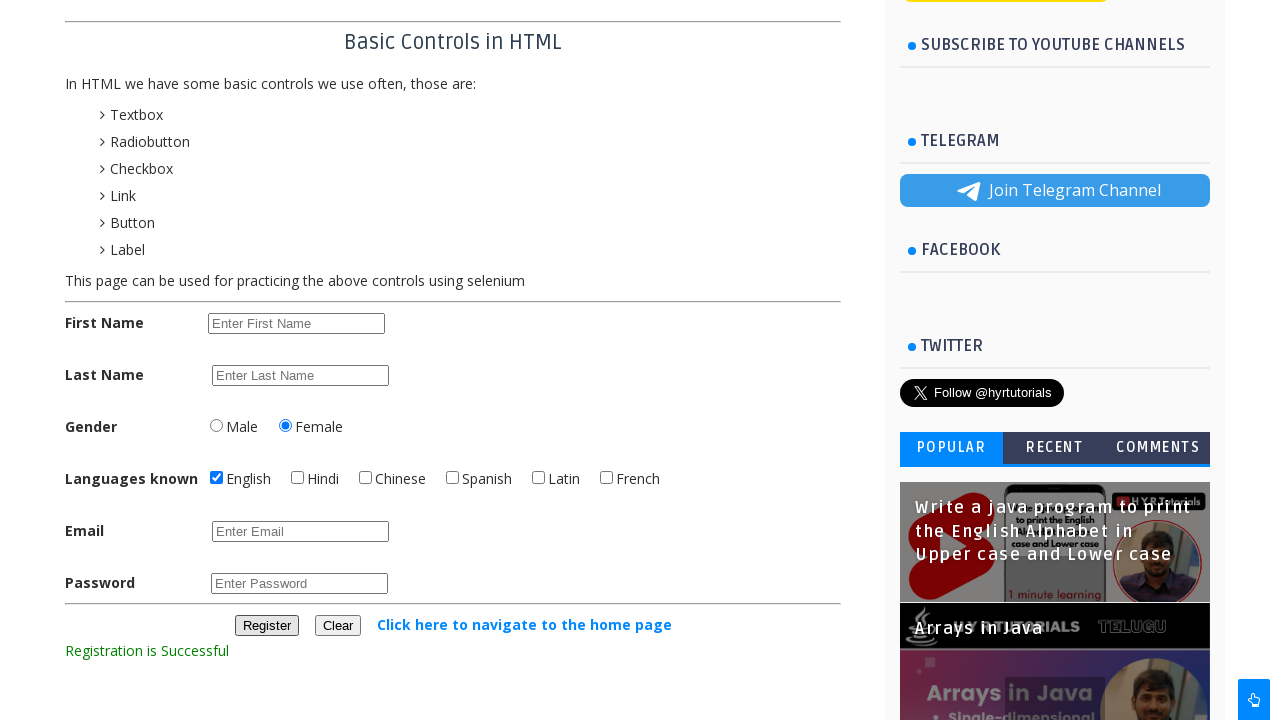

Clicked link to navigate to home page at (524, 624) on text=Click here to navigate to the home page
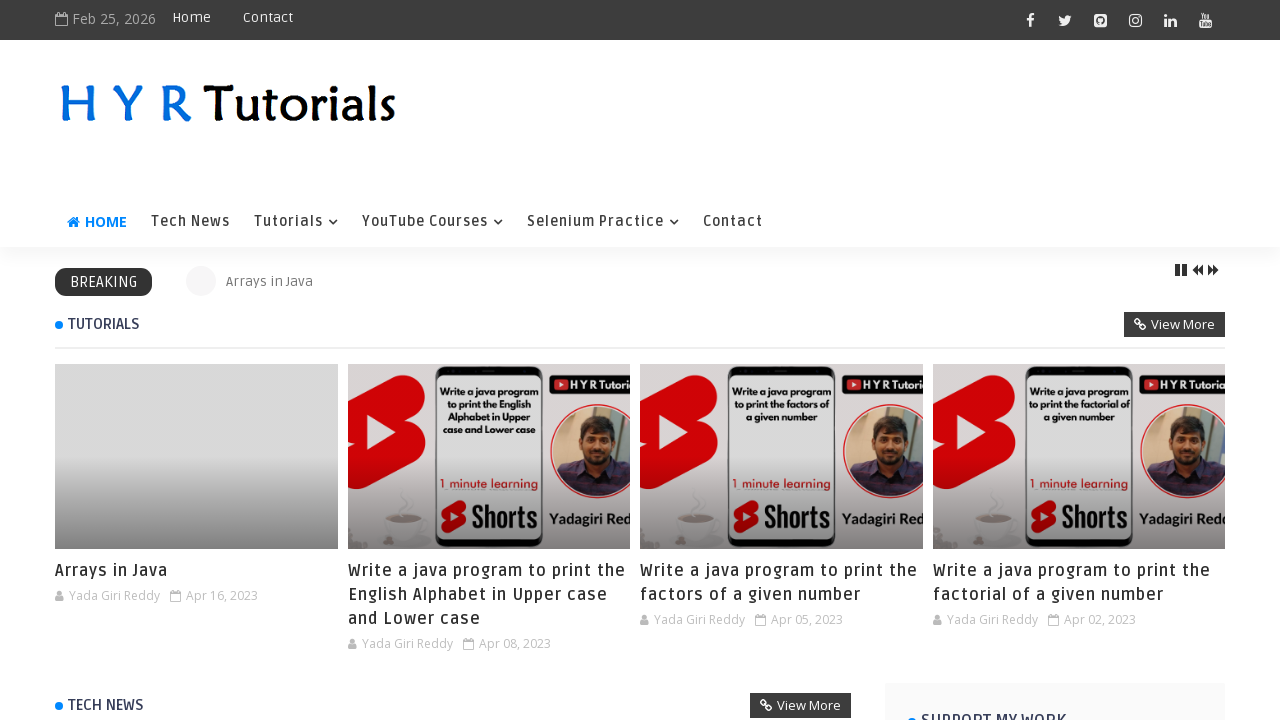

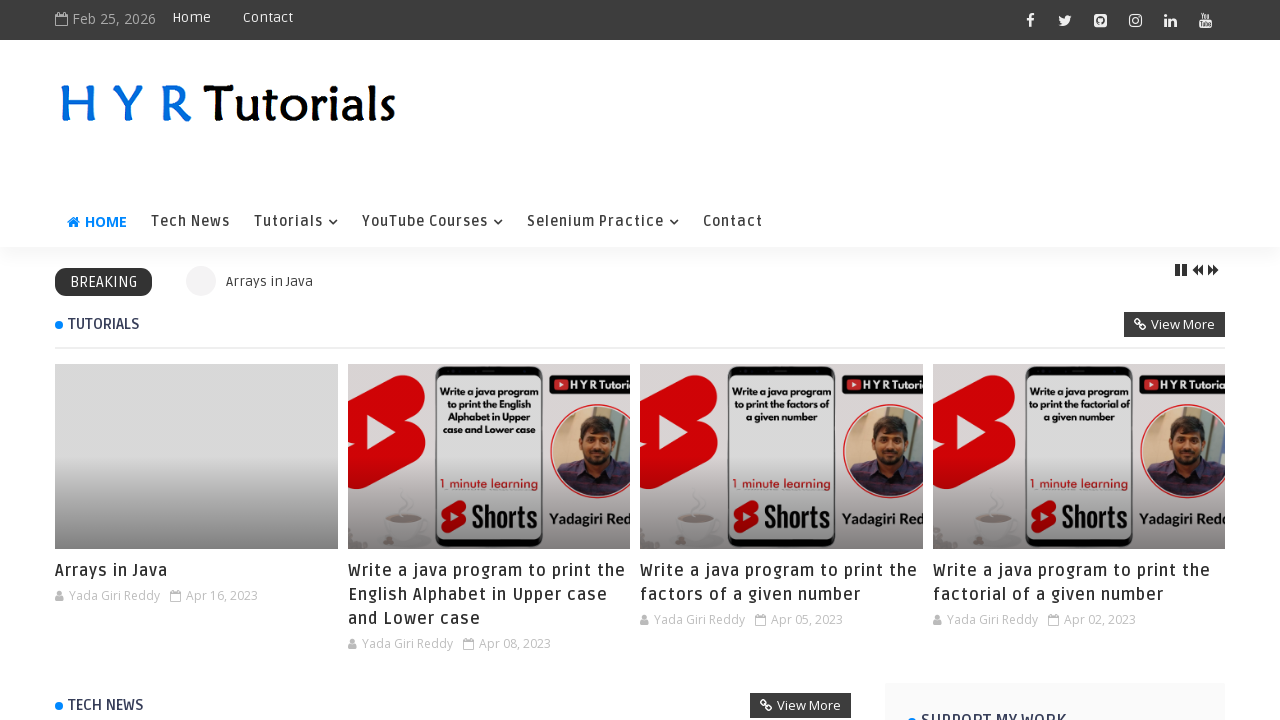